Tests iframe interaction by navigating to W3Schools JavaScript tryit page, switching to the result iframe, and clicking a button within it.

Starting URL: https://www.w3schools.com/js/tryit.asp?filename=tryjs_myfirst

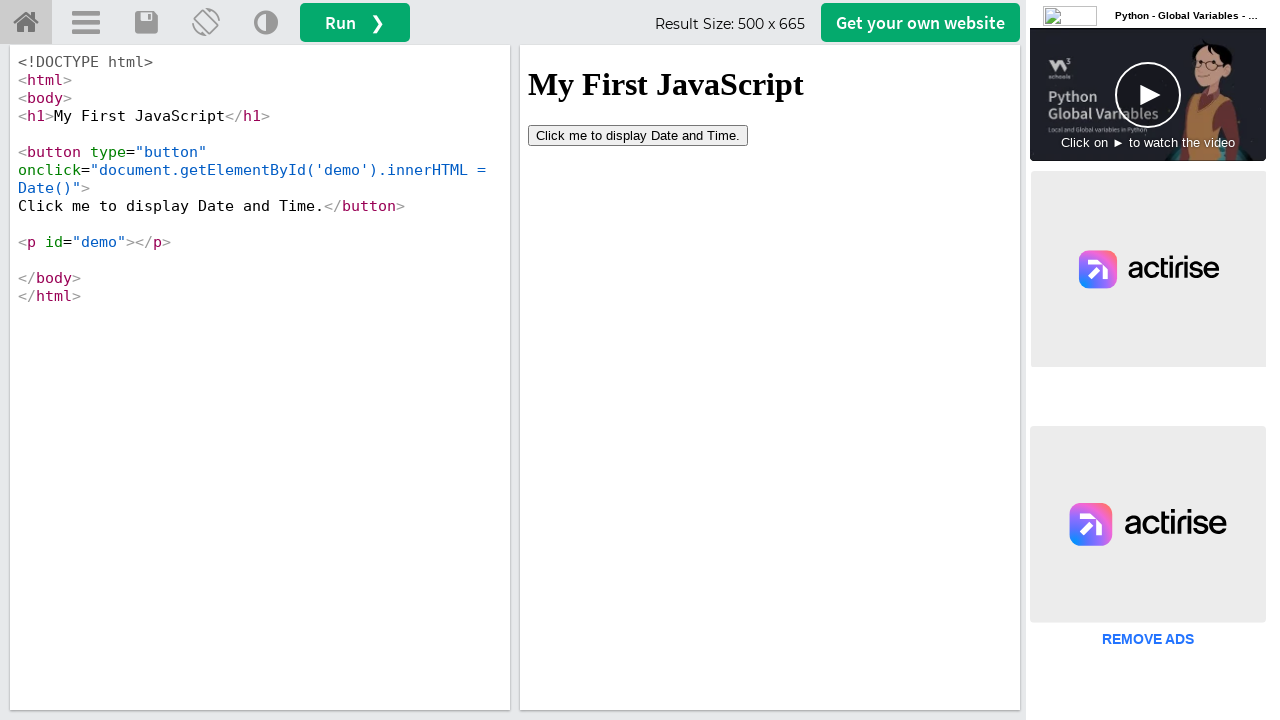

Navigated to W3Schools JavaScript tryit page
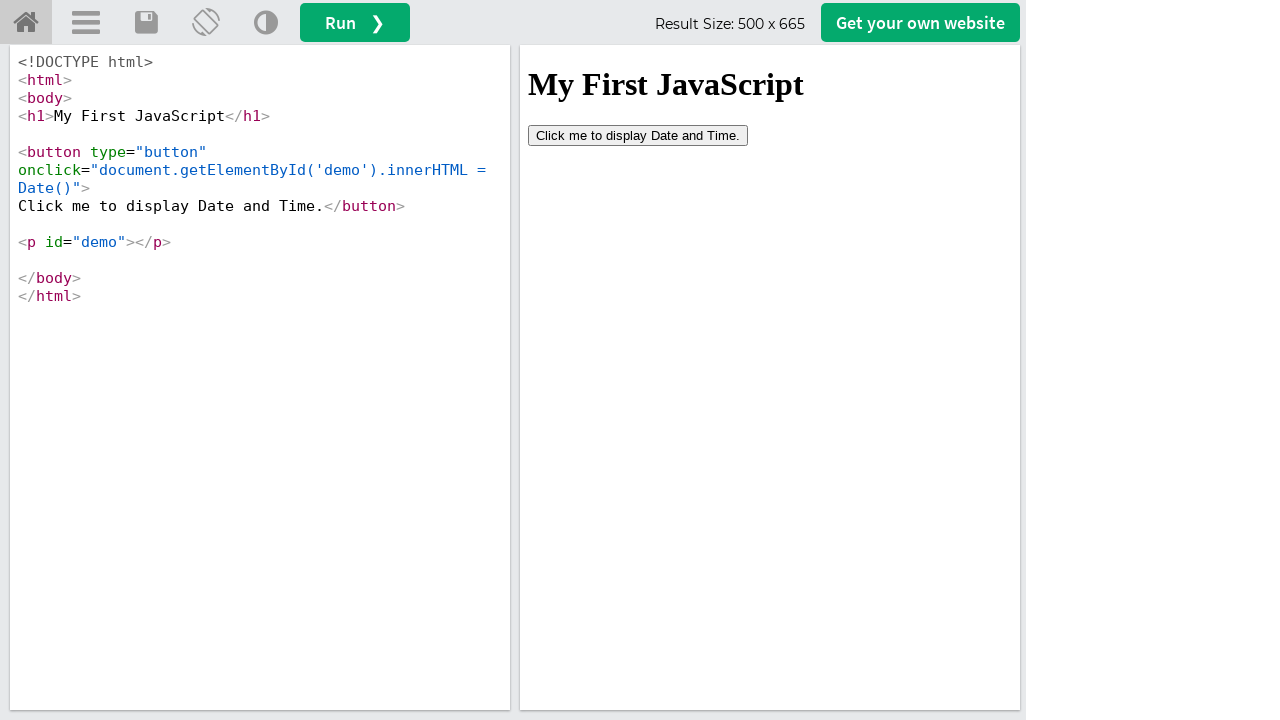

Located the result iframe (#iframeResult)
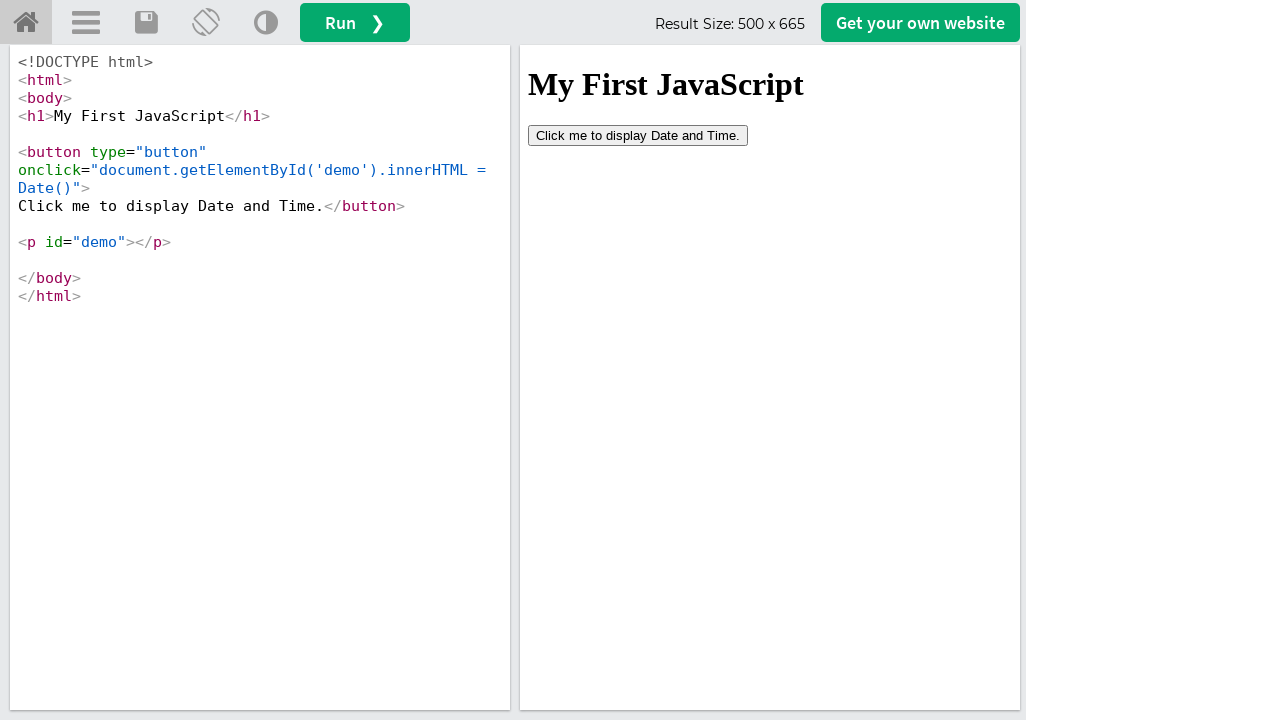

Clicked the button inside the iframe at (638, 135) on #iframeResult >> internal:control=enter-frame >> button[type='button']
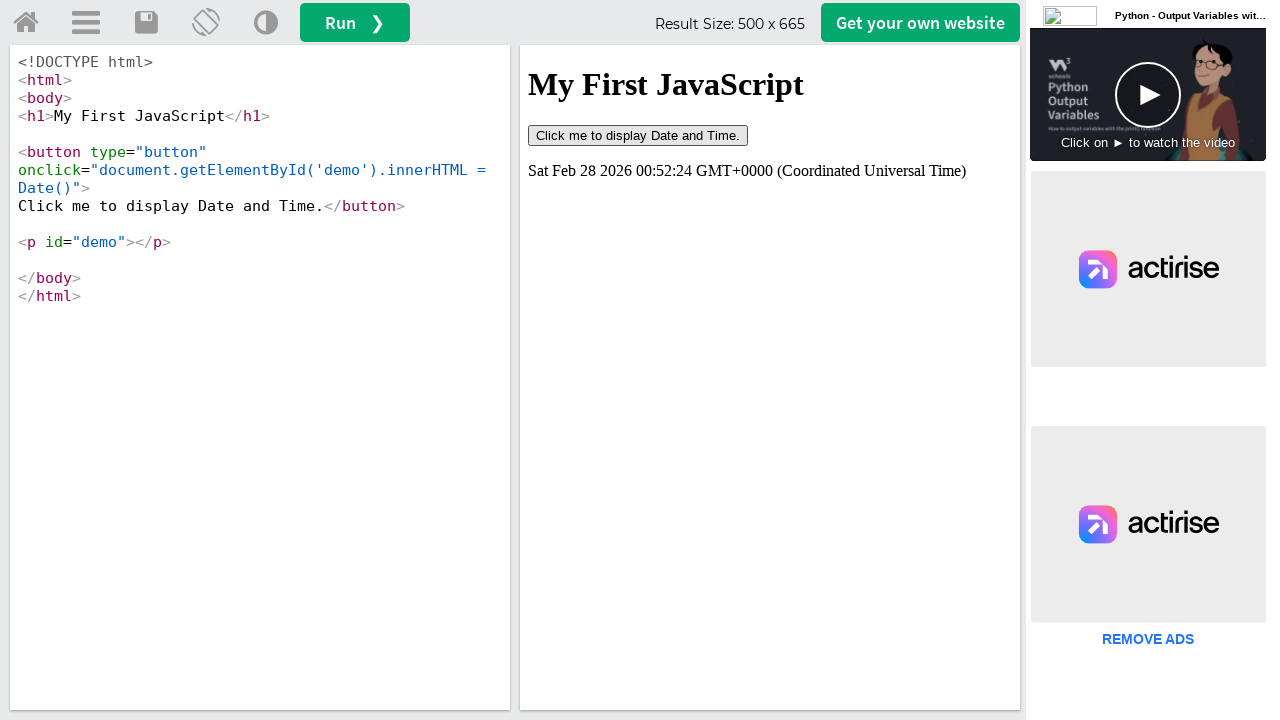

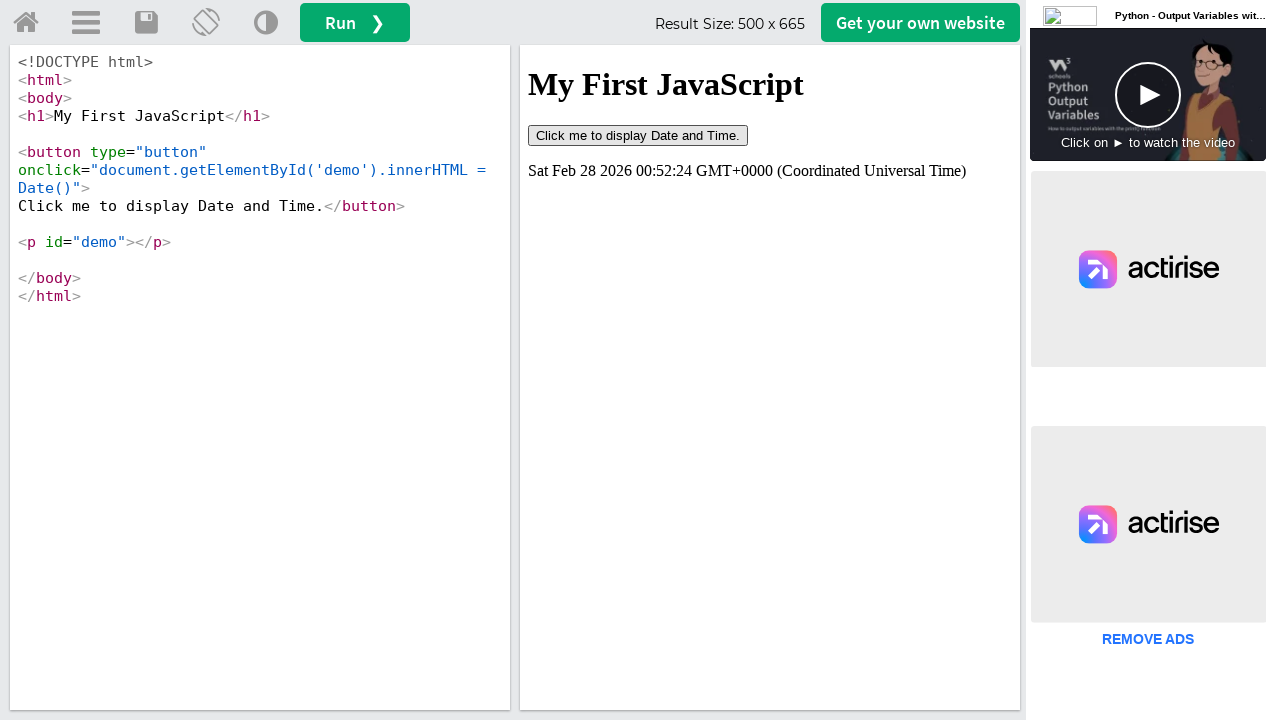